Navigates to the Diia government portal, opens the chatbot menu, and verifies that chatbot options are displayed

Starting URL: https://diia.gov.ua/

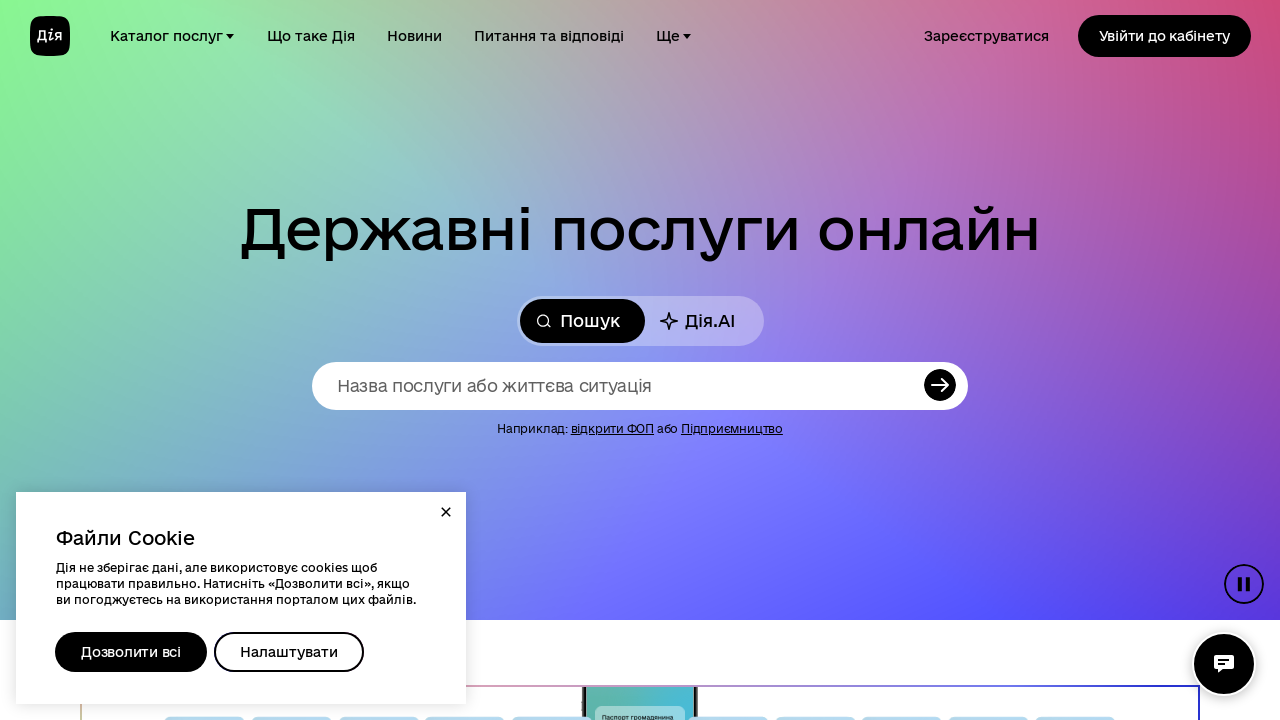

Clicked chatbot button to open menu at (1224, 664) on #chatbot_btn
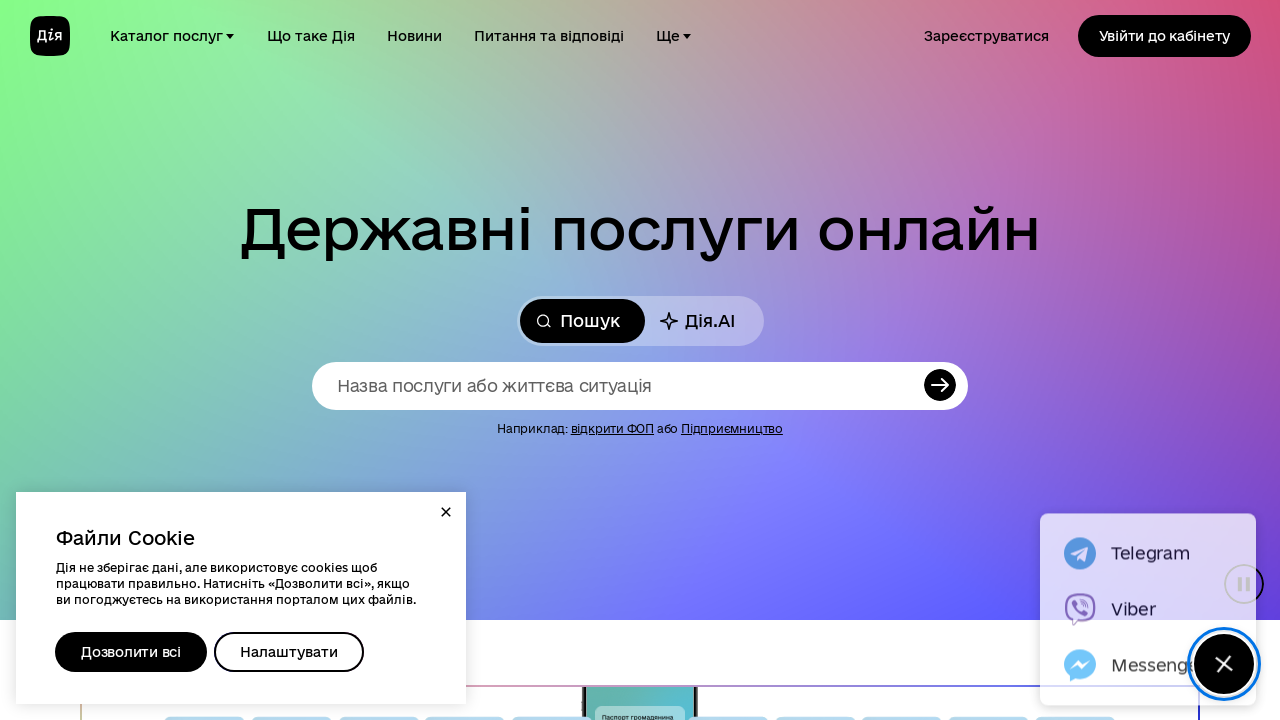

Chatbot list appeared
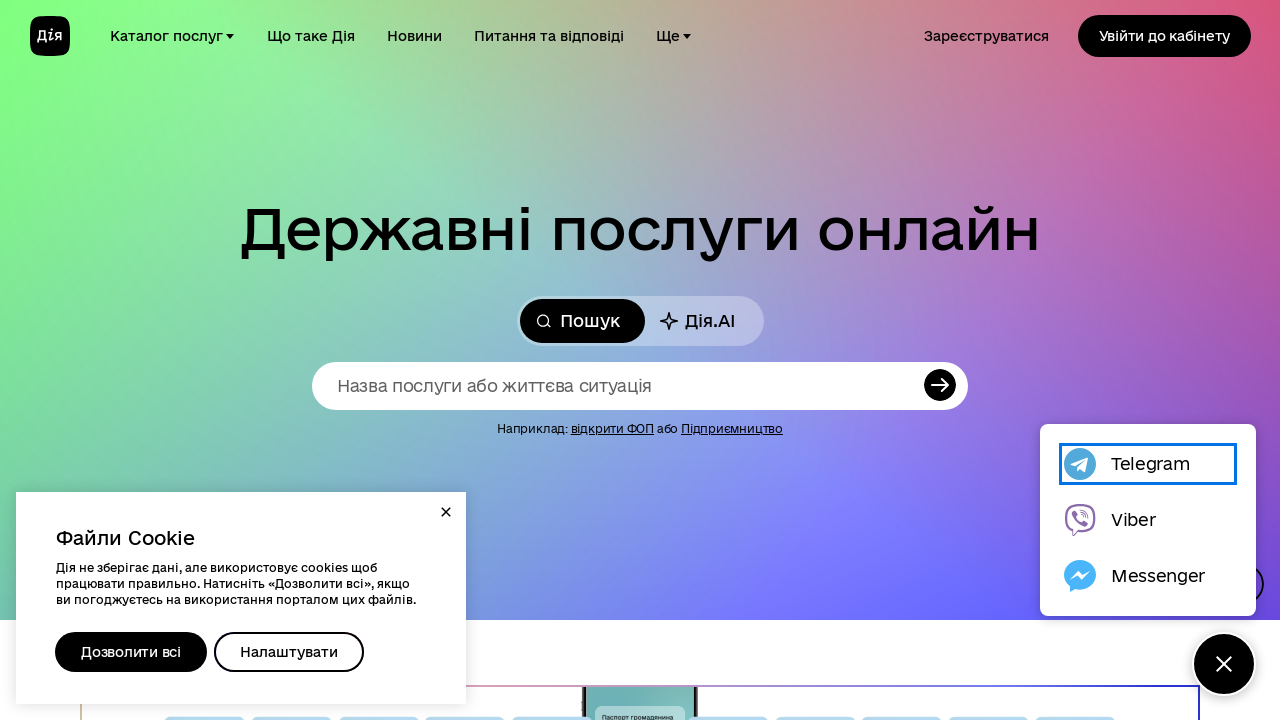

Verified chatbot items are displayed
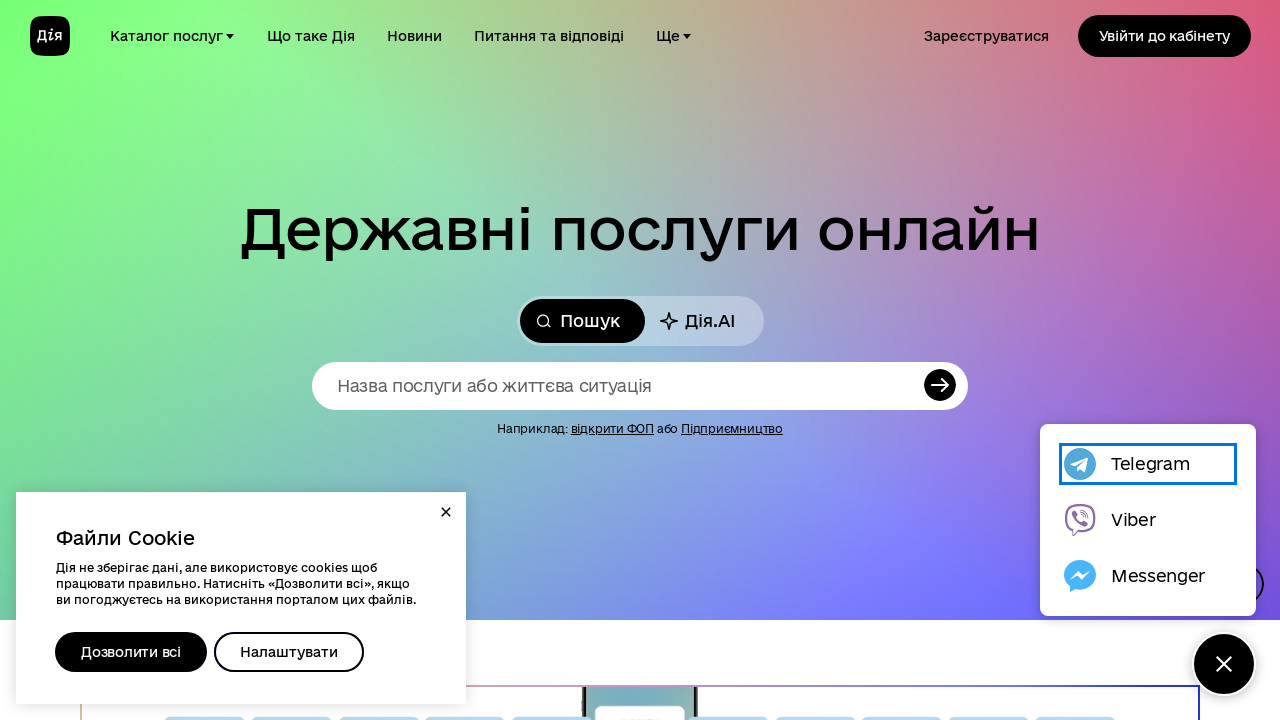

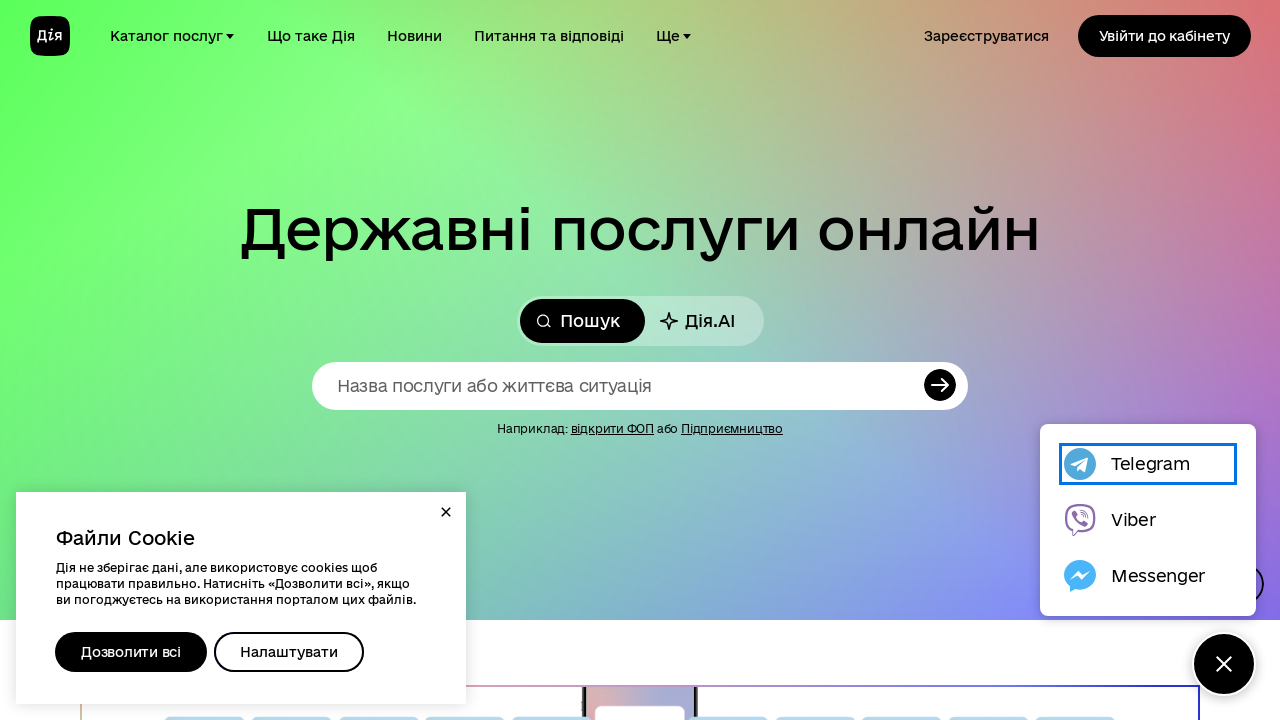